Tests that the 'Clear completed' button displays with correct text after completing a todo.

Starting URL: https://demo.playwright.dev/todomvc

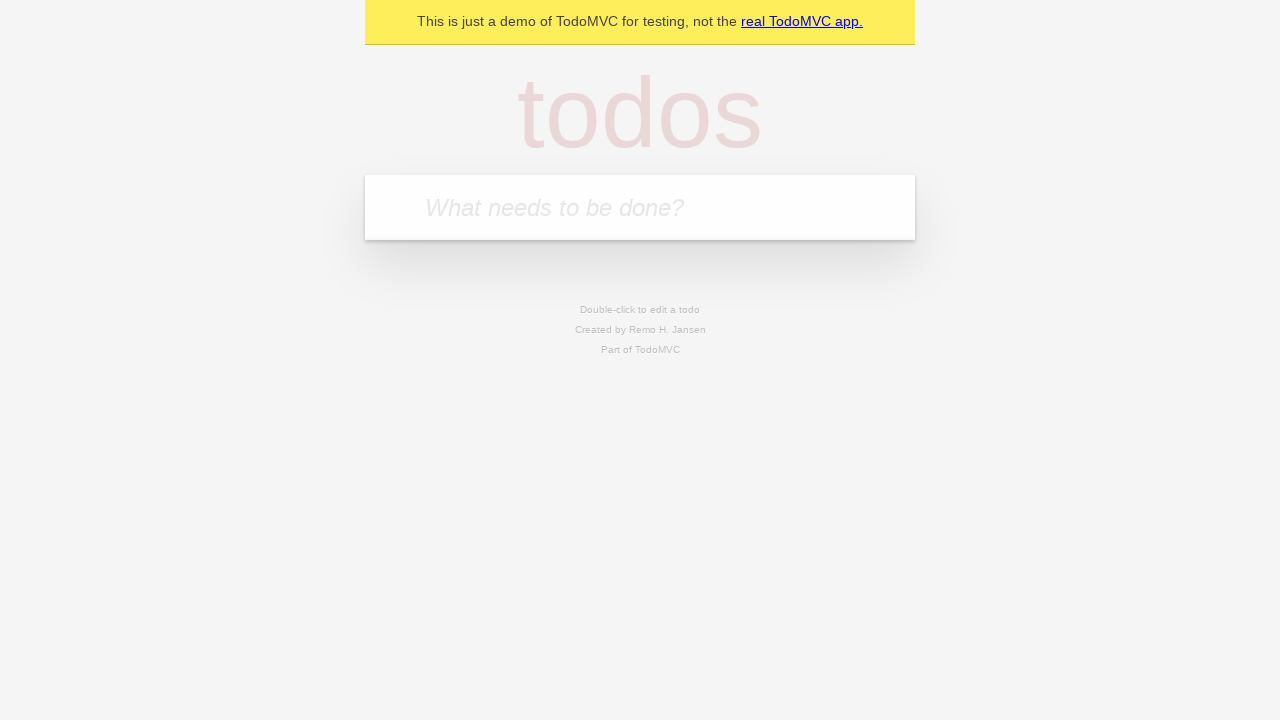

Filled todo input with 'buy some cheese' on internal:attr=[placeholder="What needs to be done?"i]
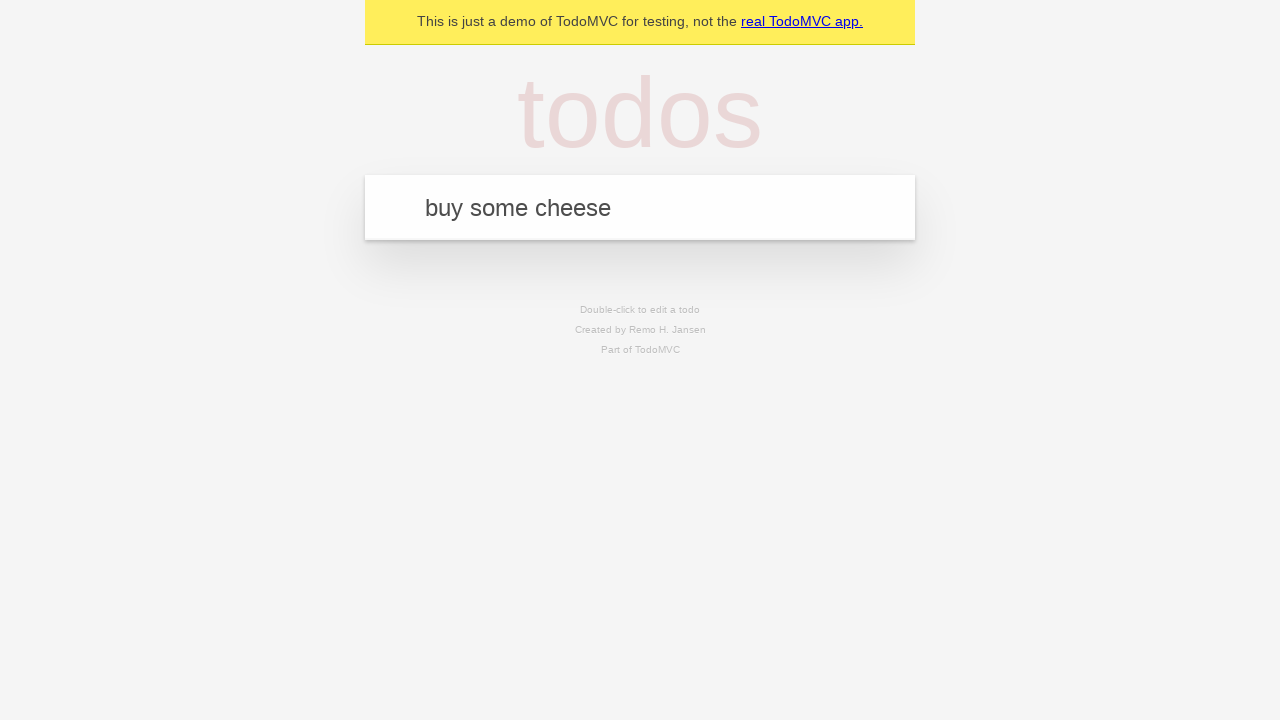

Pressed Enter to create first todo on internal:attr=[placeholder="What needs to be done?"i]
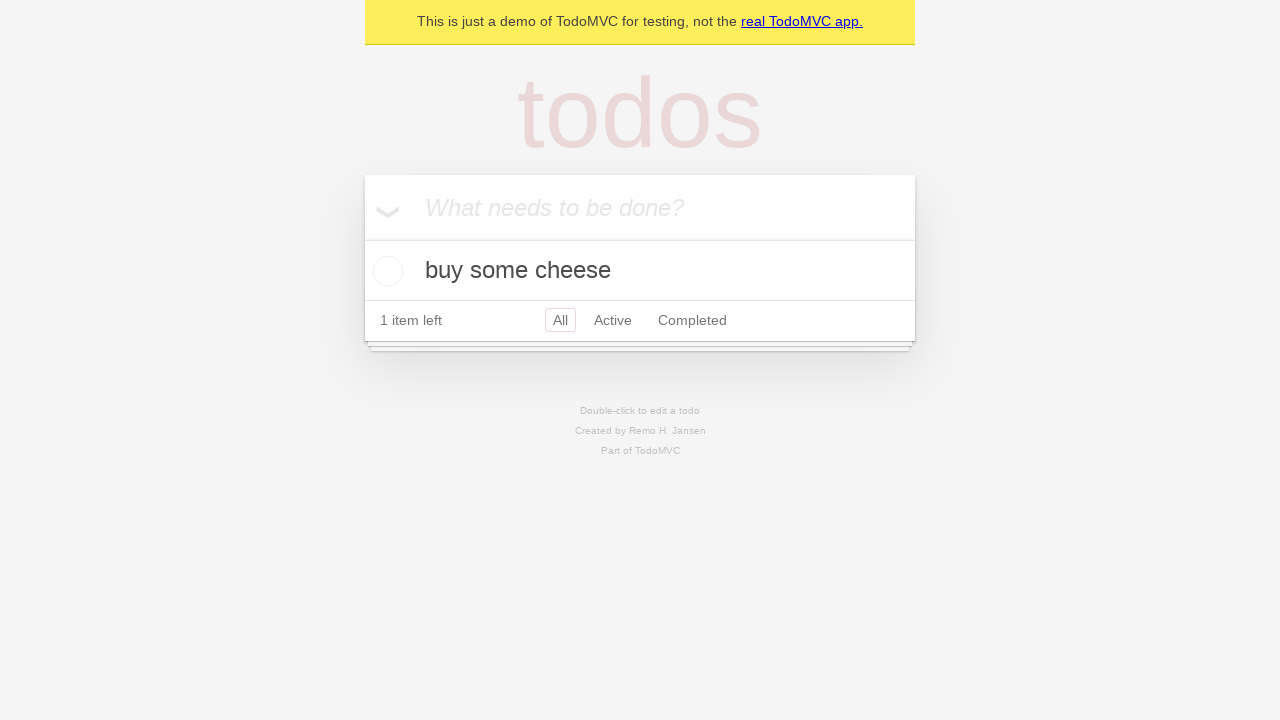

Filled todo input with 'feed the cat' on internal:attr=[placeholder="What needs to be done?"i]
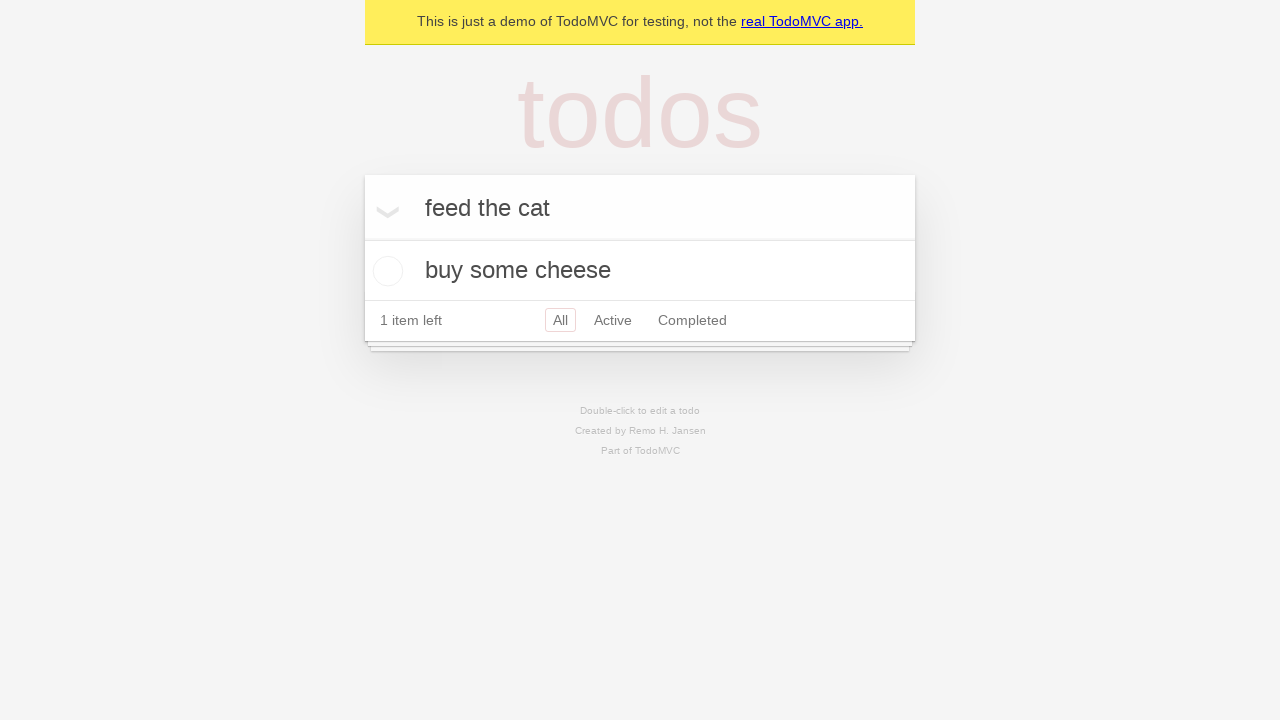

Pressed Enter to create second todo on internal:attr=[placeholder="What needs to be done?"i]
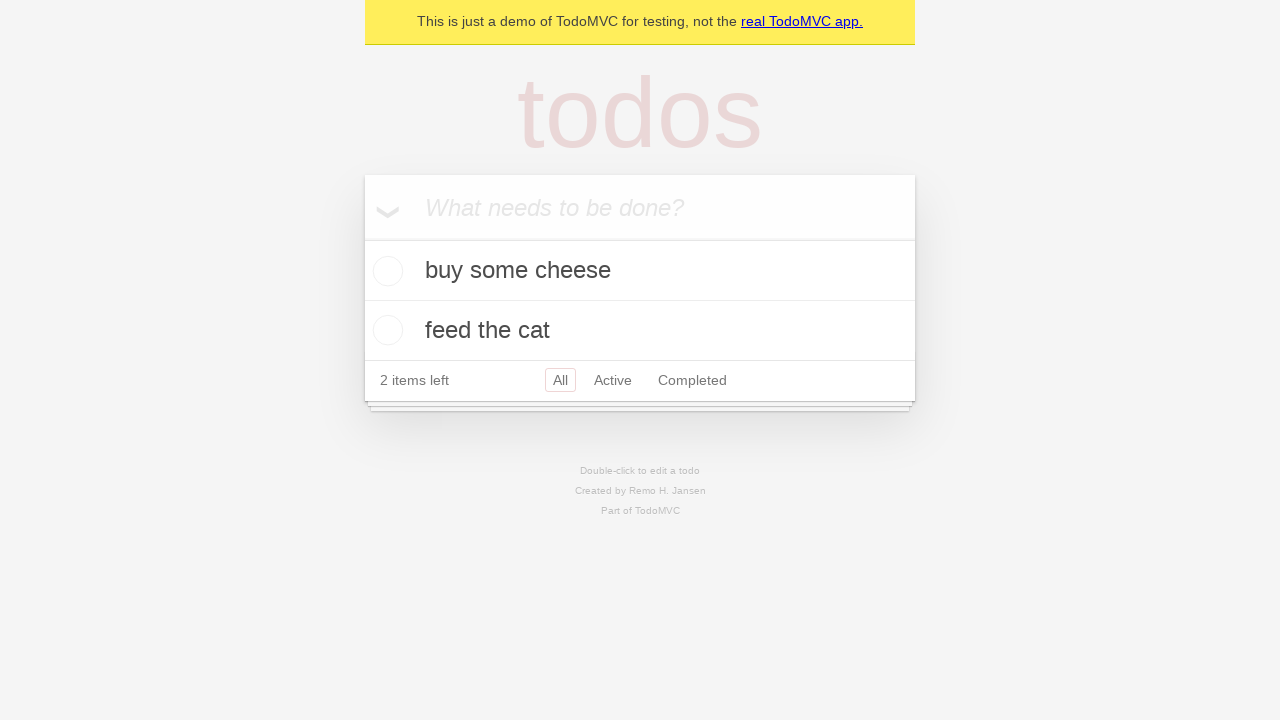

Filled todo input with 'book a doctors appointment' on internal:attr=[placeholder="What needs to be done?"i]
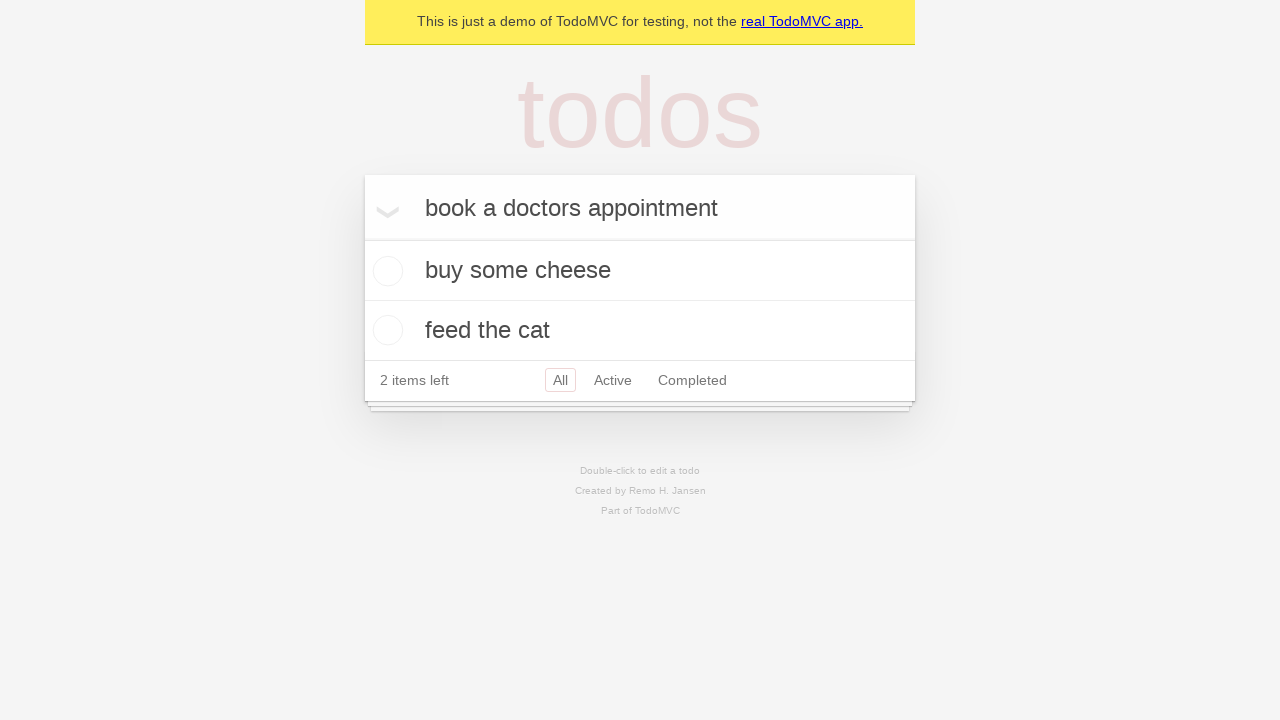

Pressed Enter to create third todo on internal:attr=[placeholder="What needs to be done?"i]
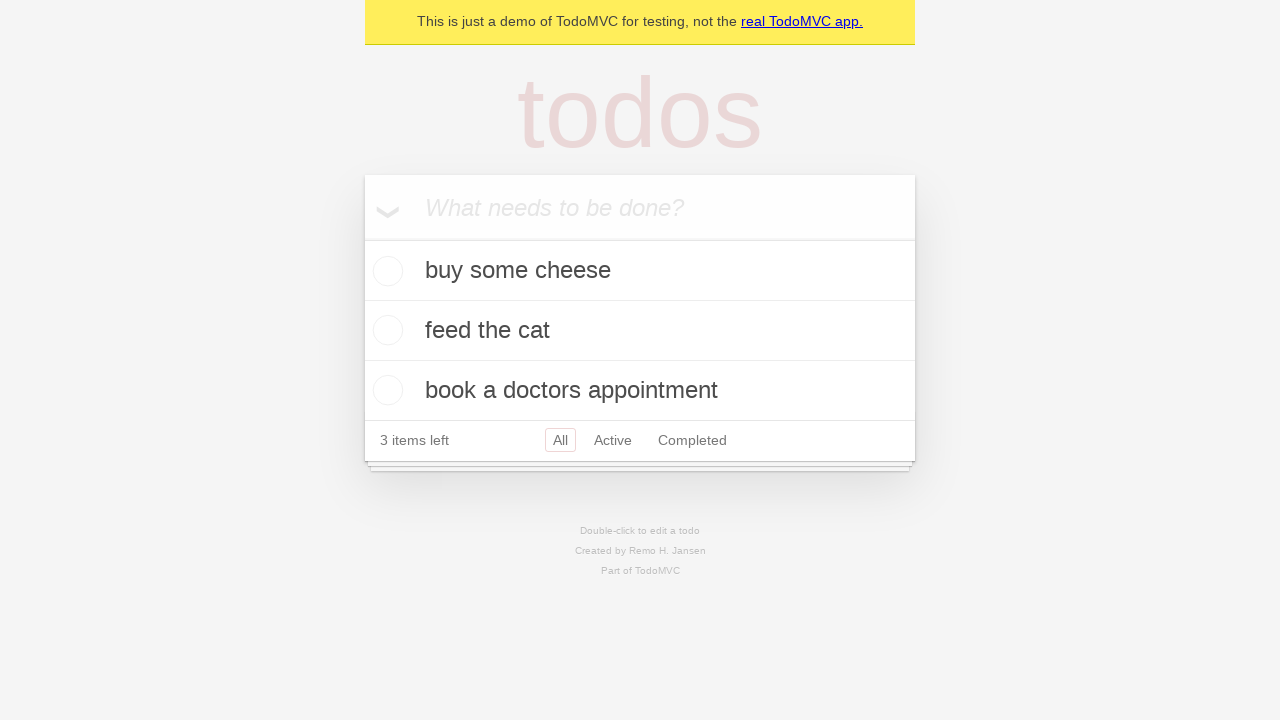

Checked the first todo as completed at (385, 271) on .todo-list li .toggle >> nth=0
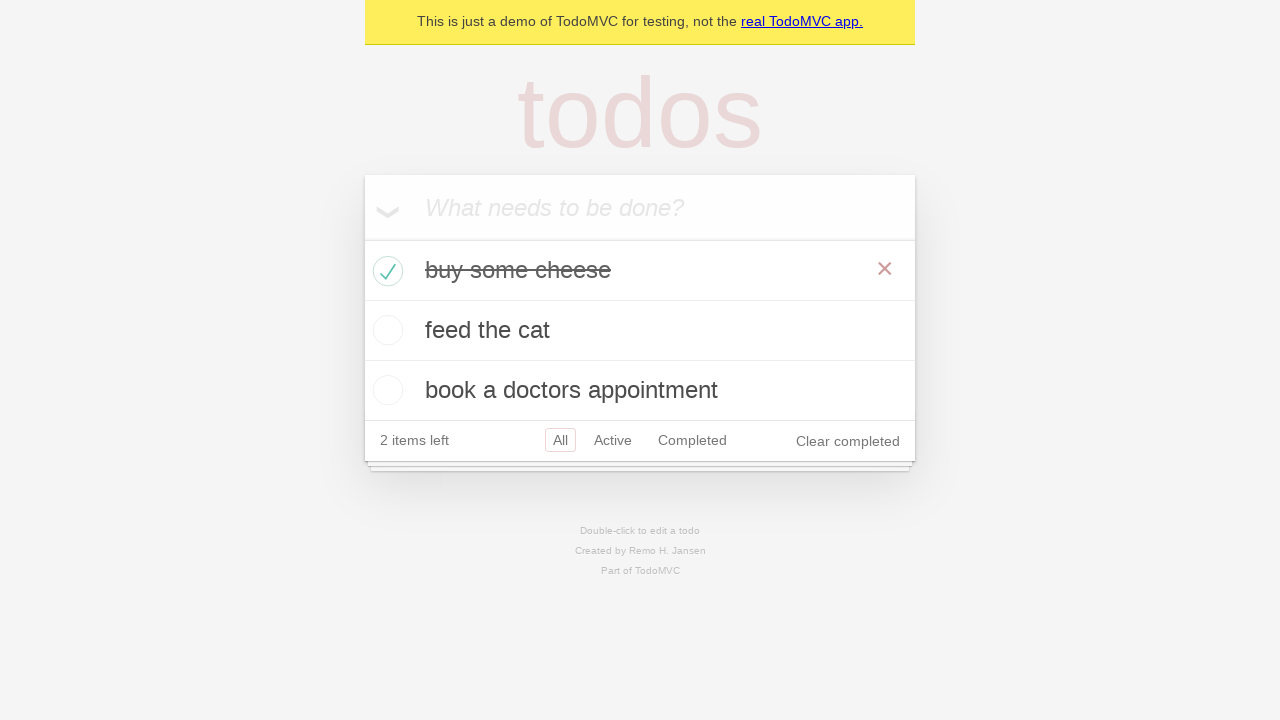

Clear completed button appeared after marking todo as complete
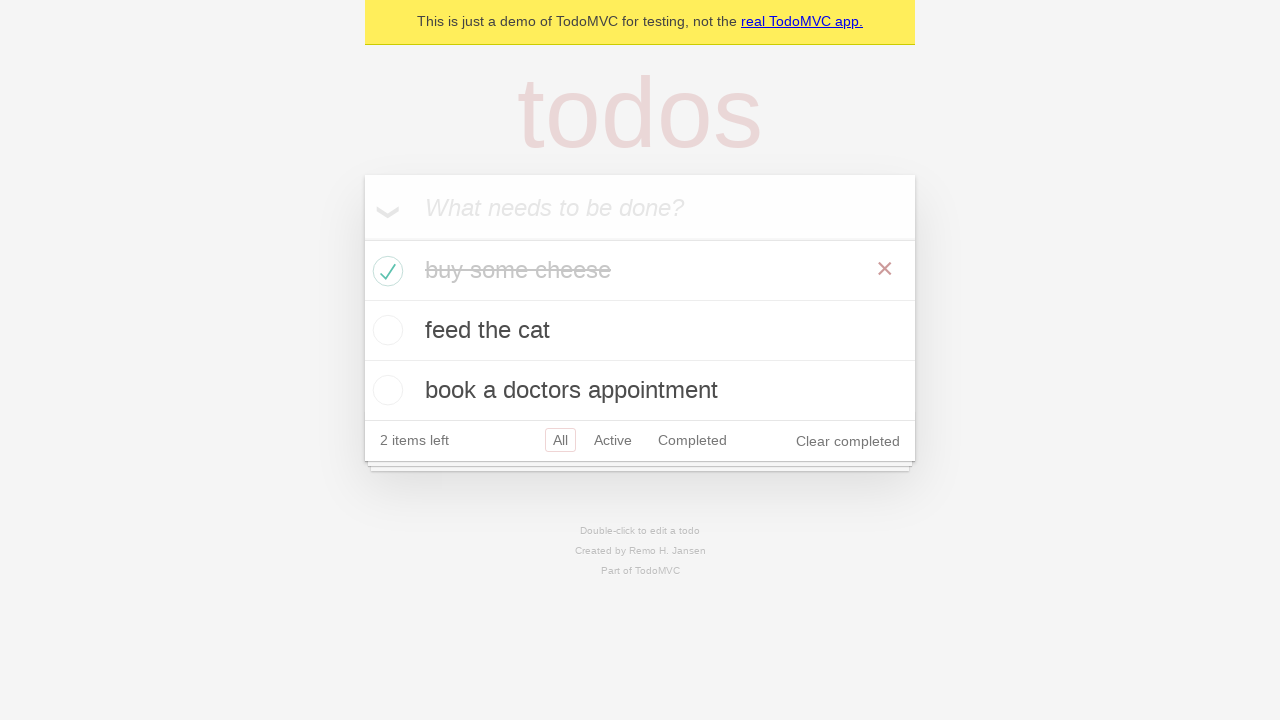

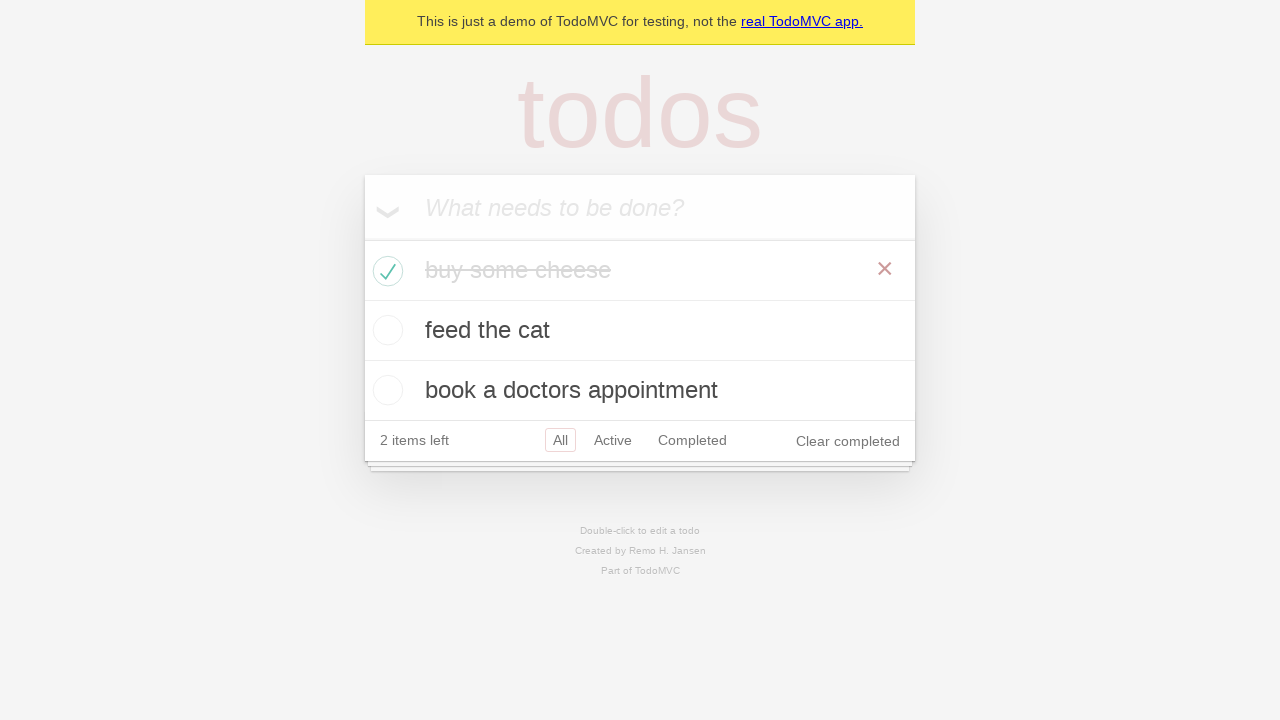